Tests element visibility toggling by verifying a text box is visible, clicking hide button, and verifying it becomes hidden

Starting URL: https://rahulshettyacademy.com/AutomationPractice/

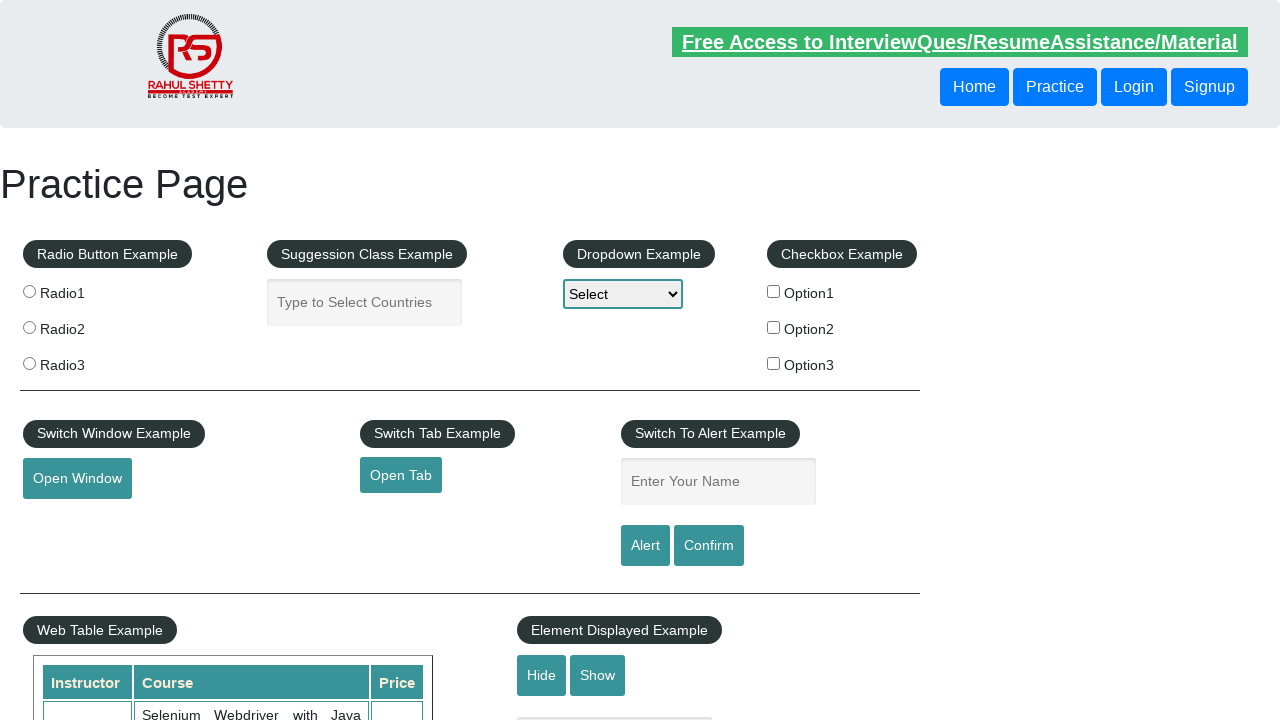

Verified text box is visible
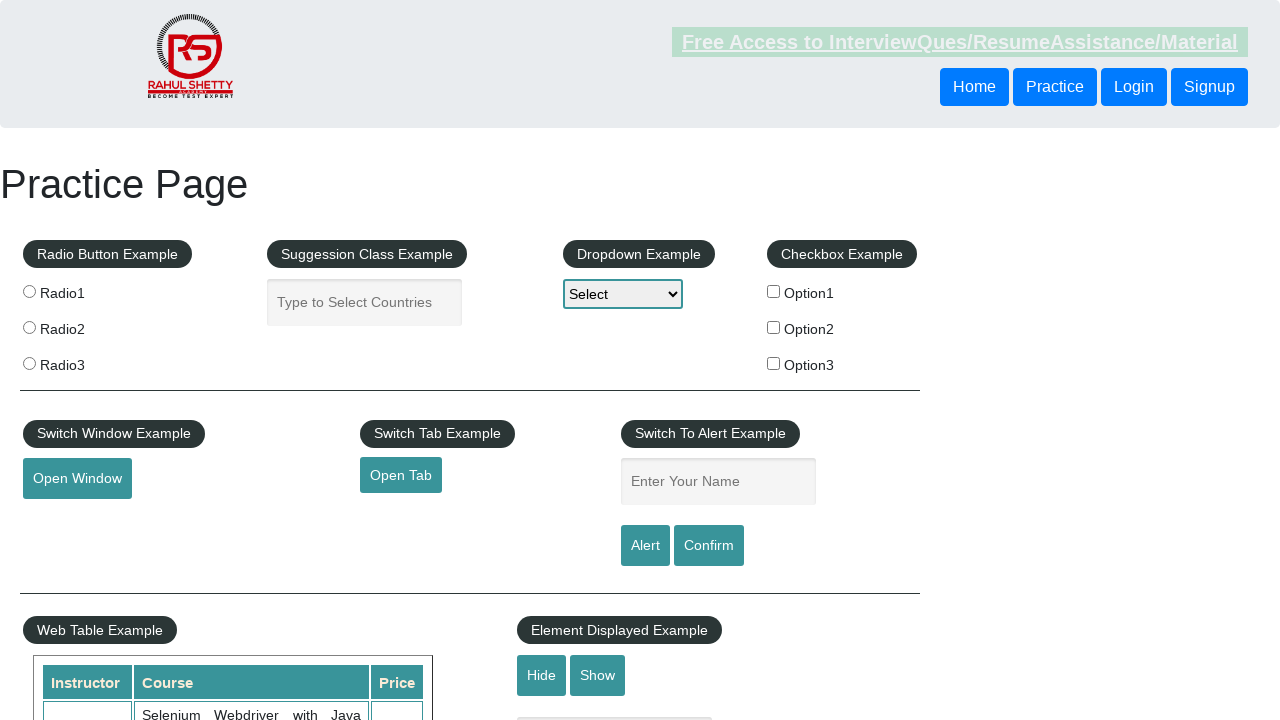

Clicked hide button to hide the text box at (542, 675) on #hide-textbox
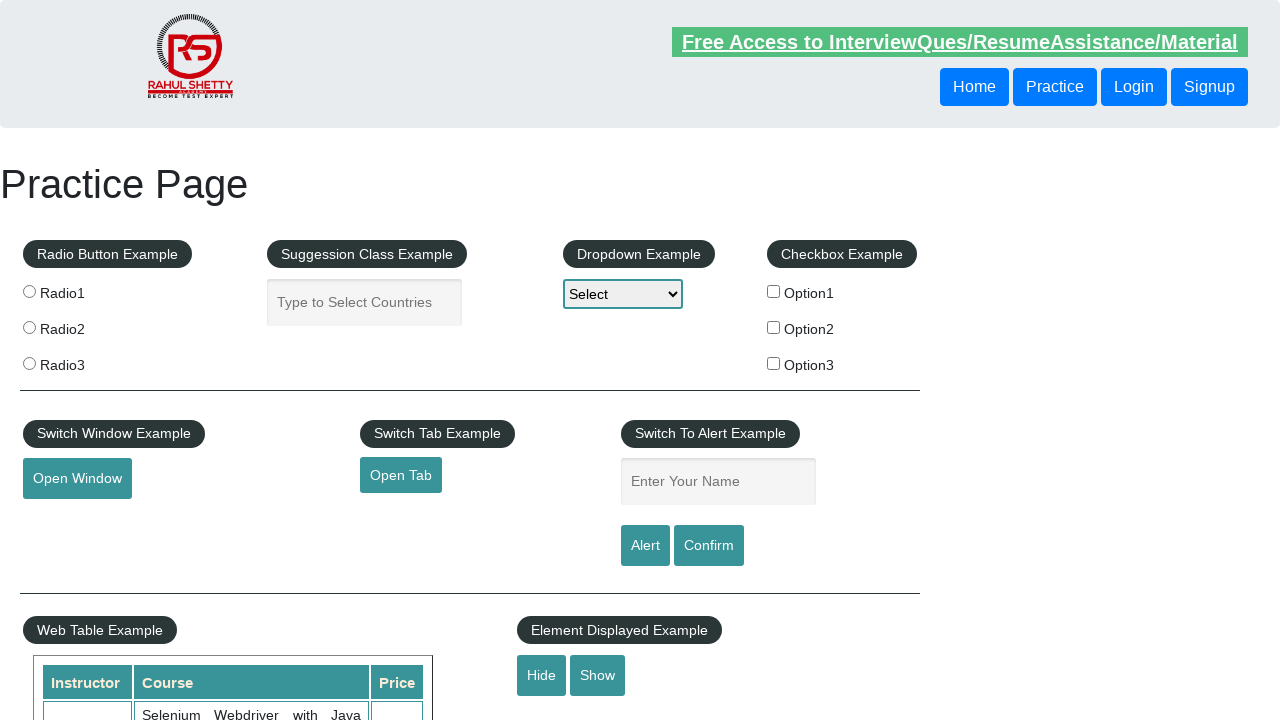

Verified text box is now hidden
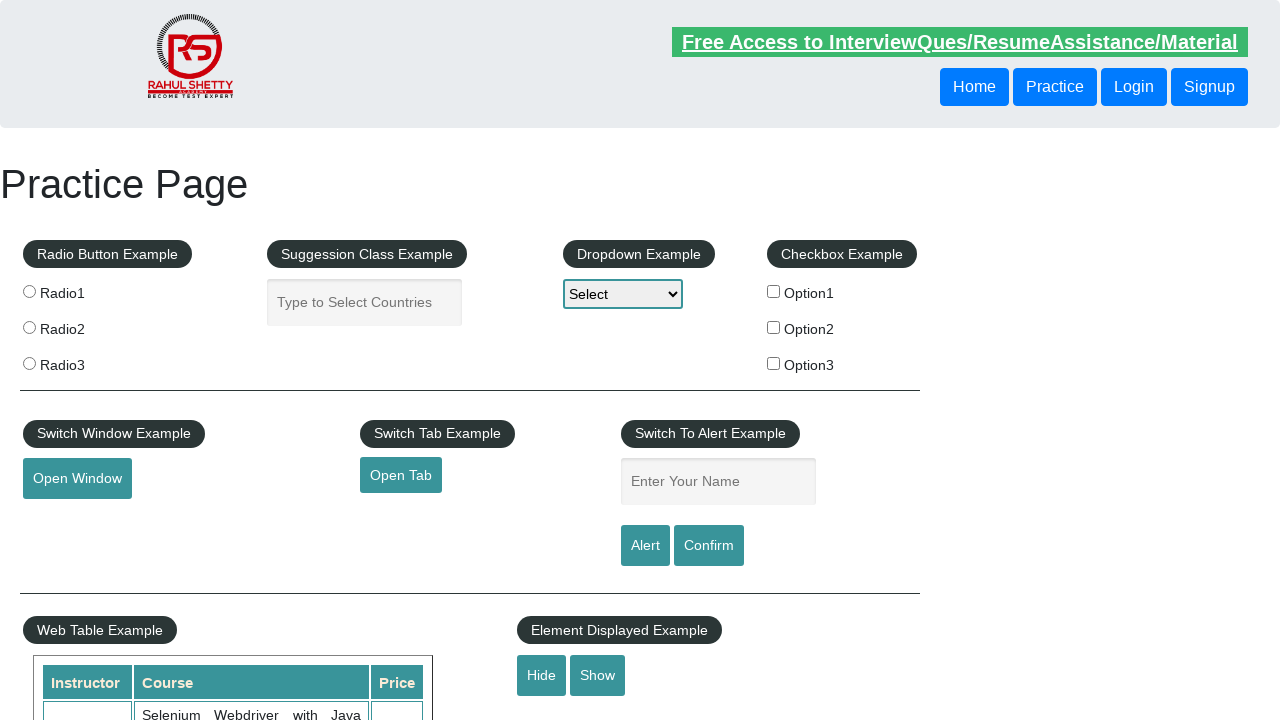

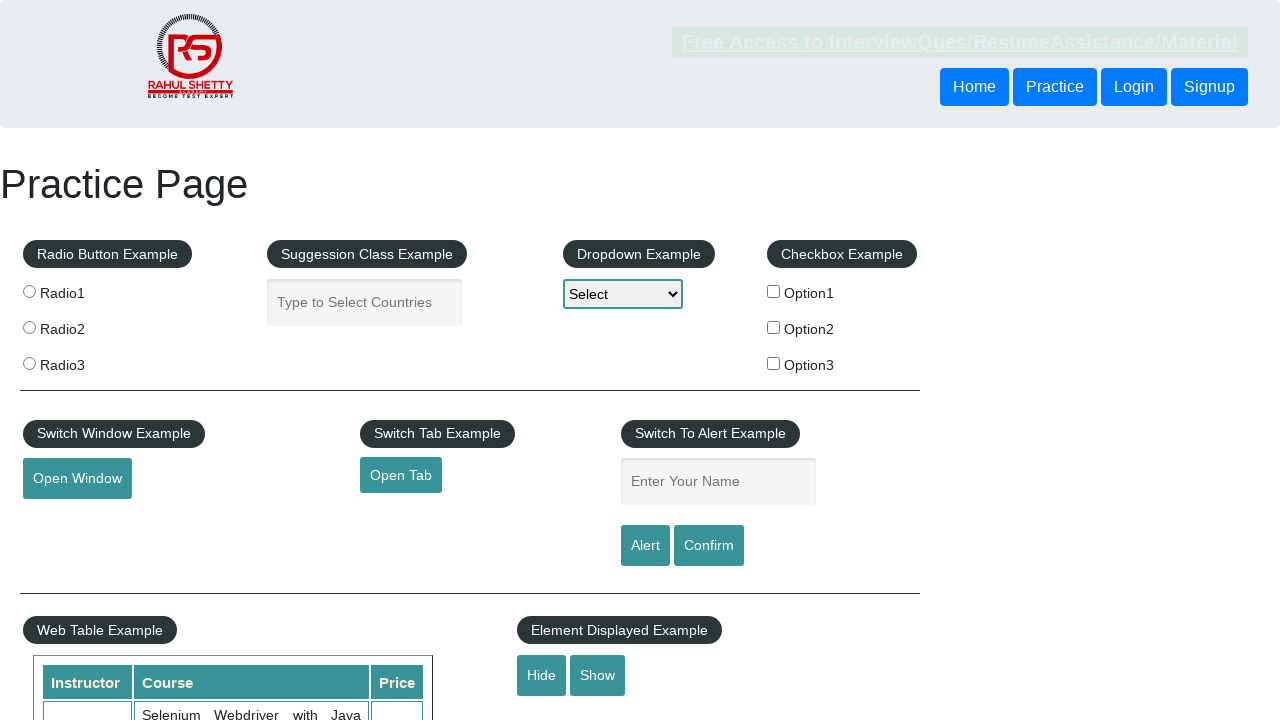